Tests dynamic loading by clicking Start button and waiting until the h4 element displays "Hello World!" text

Starting URL: https://automationfc.github.io/dynamic-loading/

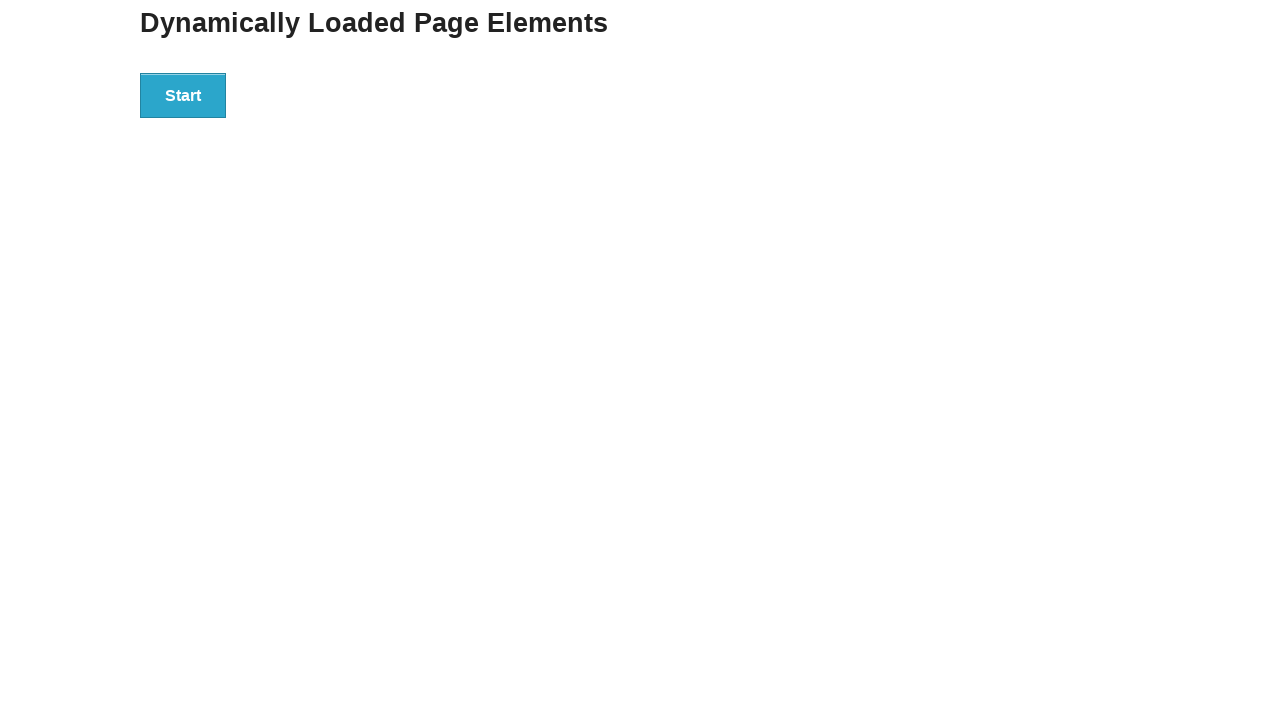

Navigated to dynamic loading test page
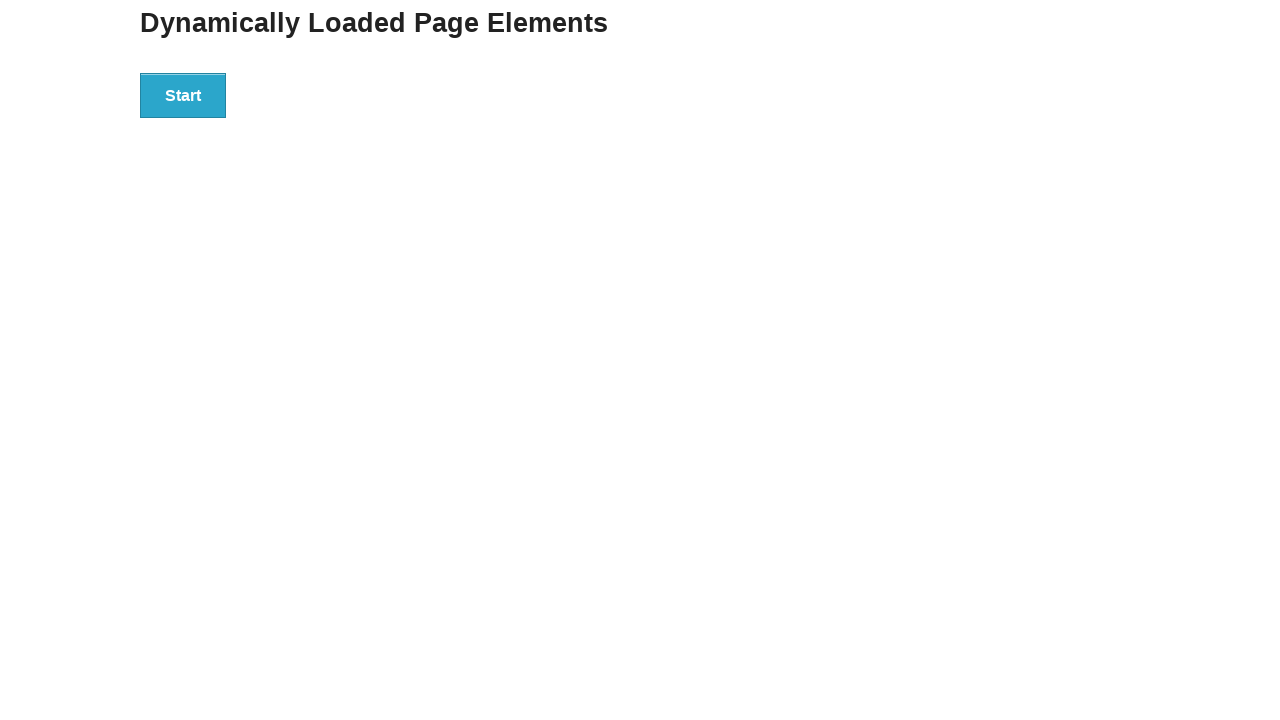

Clicked Start button to initiate dynamic loading at (183, 95) on xpath=//button[text()='Start']
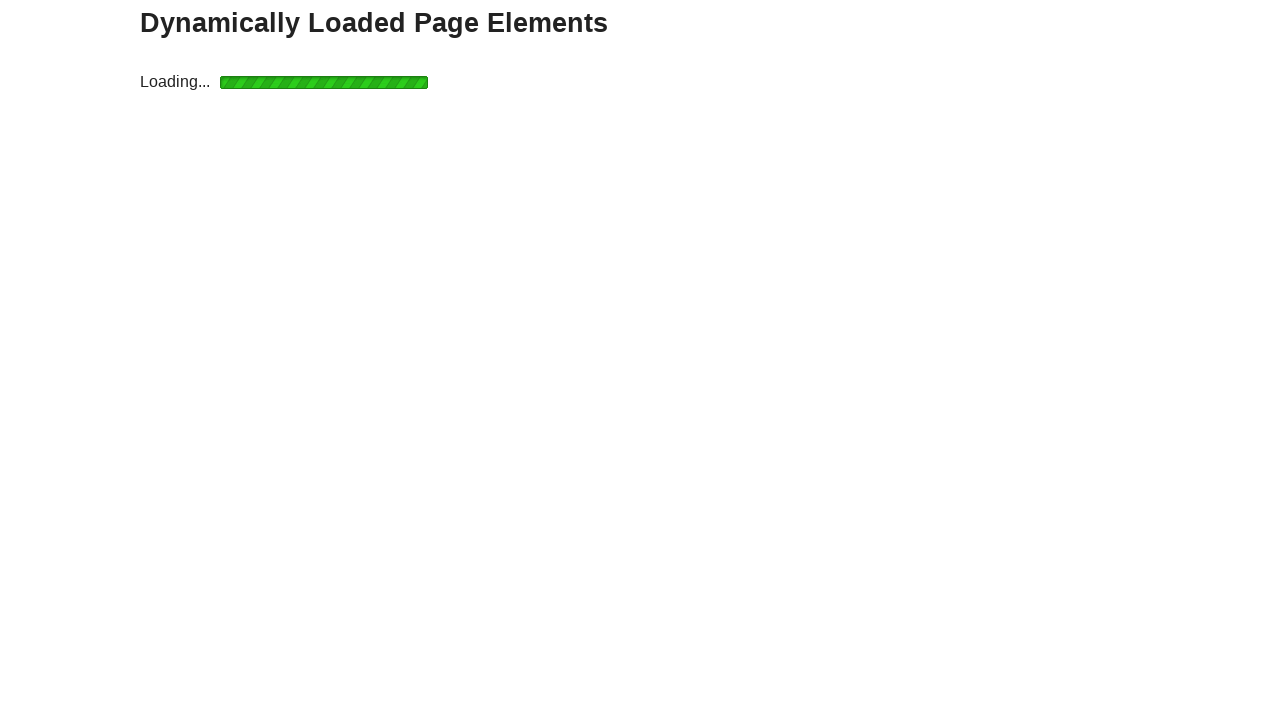

Waited for and confirmed h4 element displays 'Hello World!' text
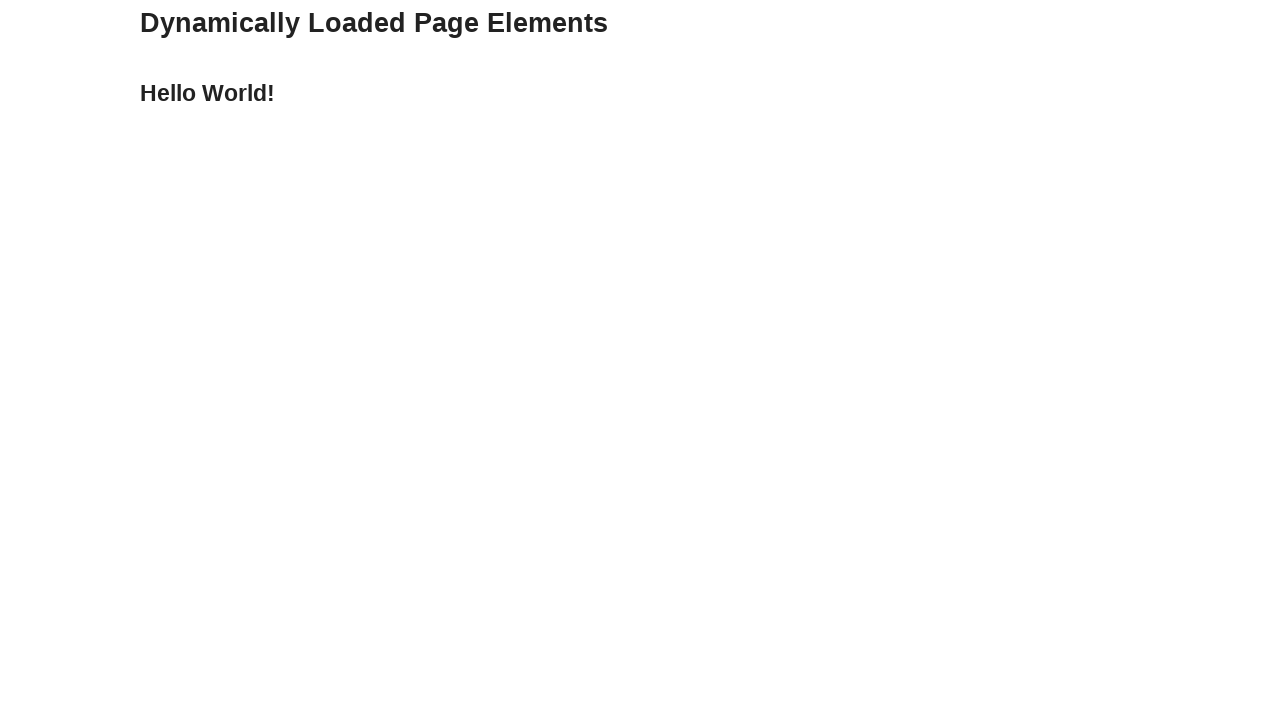

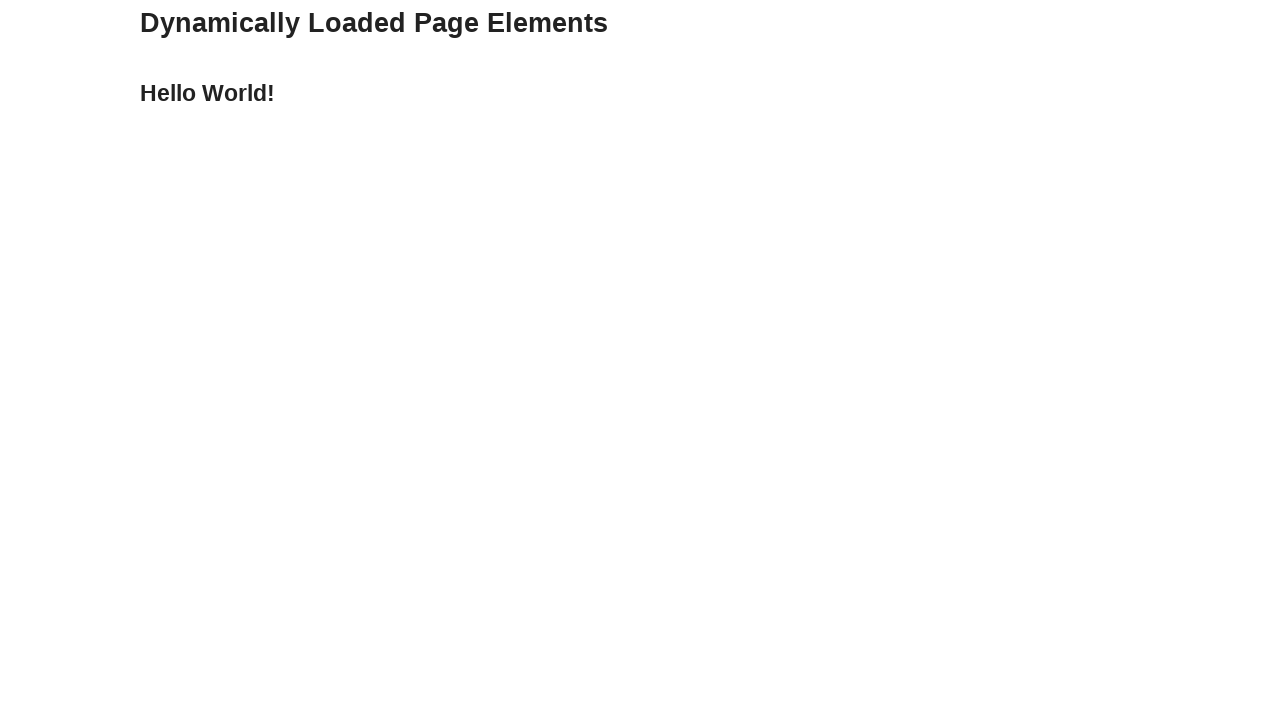